Tests triangle identifier with sides 5, 5, 6 to verify it correctly identifies an Isosceles triangle

Starting URL: https://testpages.eviltester.com/styled/apps/triangle/triangle001.html

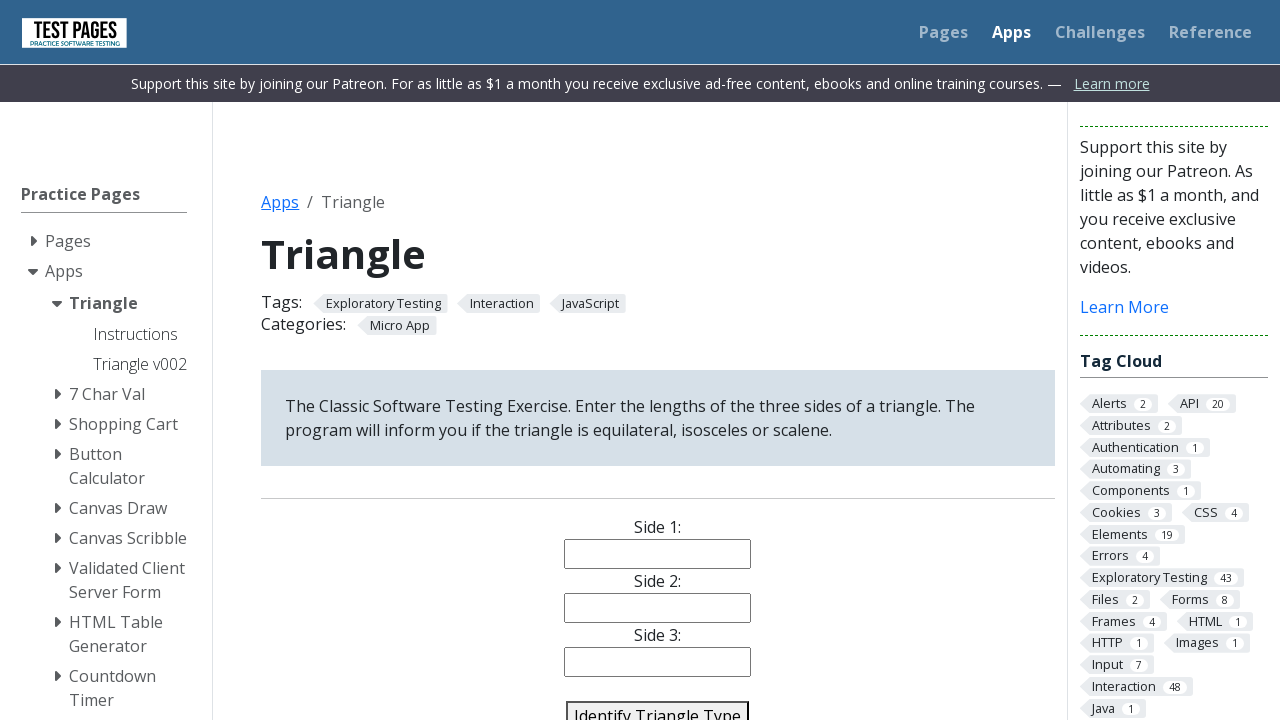

Navigated to triangle identifier test page
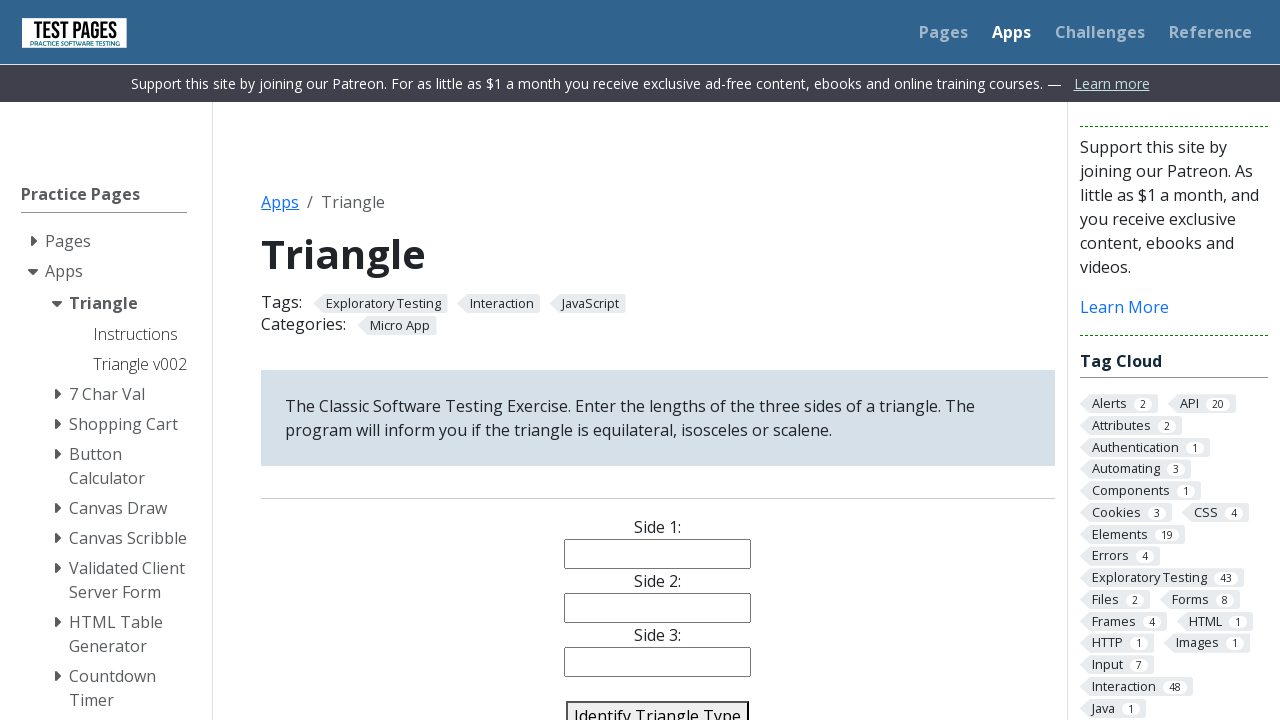

Filled first side field with value 5 on #side1
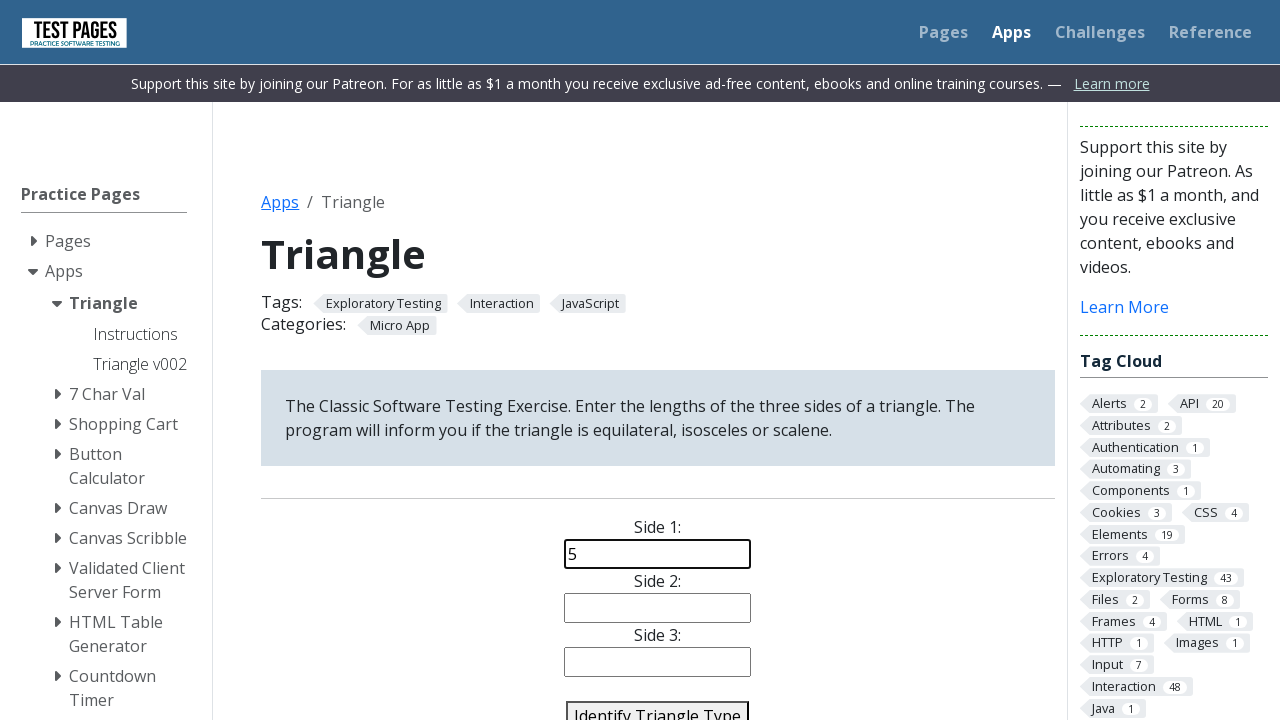

Filled second side field with value 5 on #side2
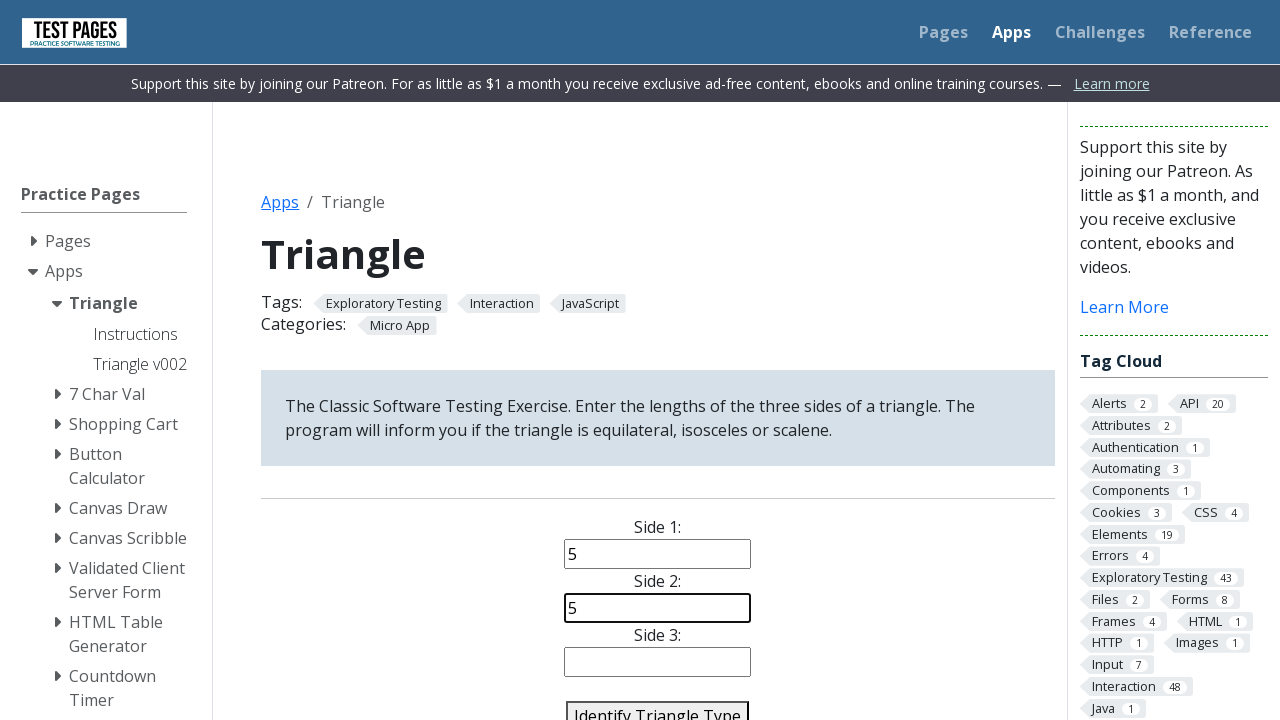

Filled third side field with value 6 on #side3
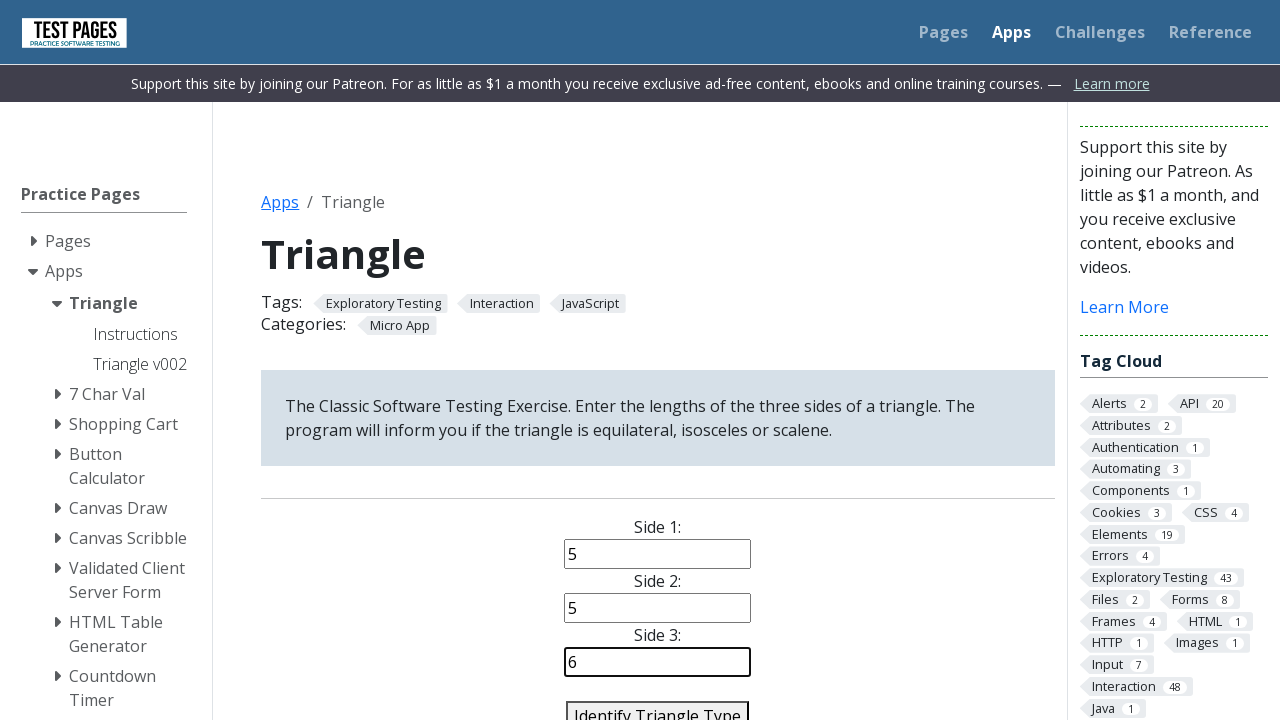

Clicked identify button to analyze triangle at (658, 705) on #identify-triangle-action
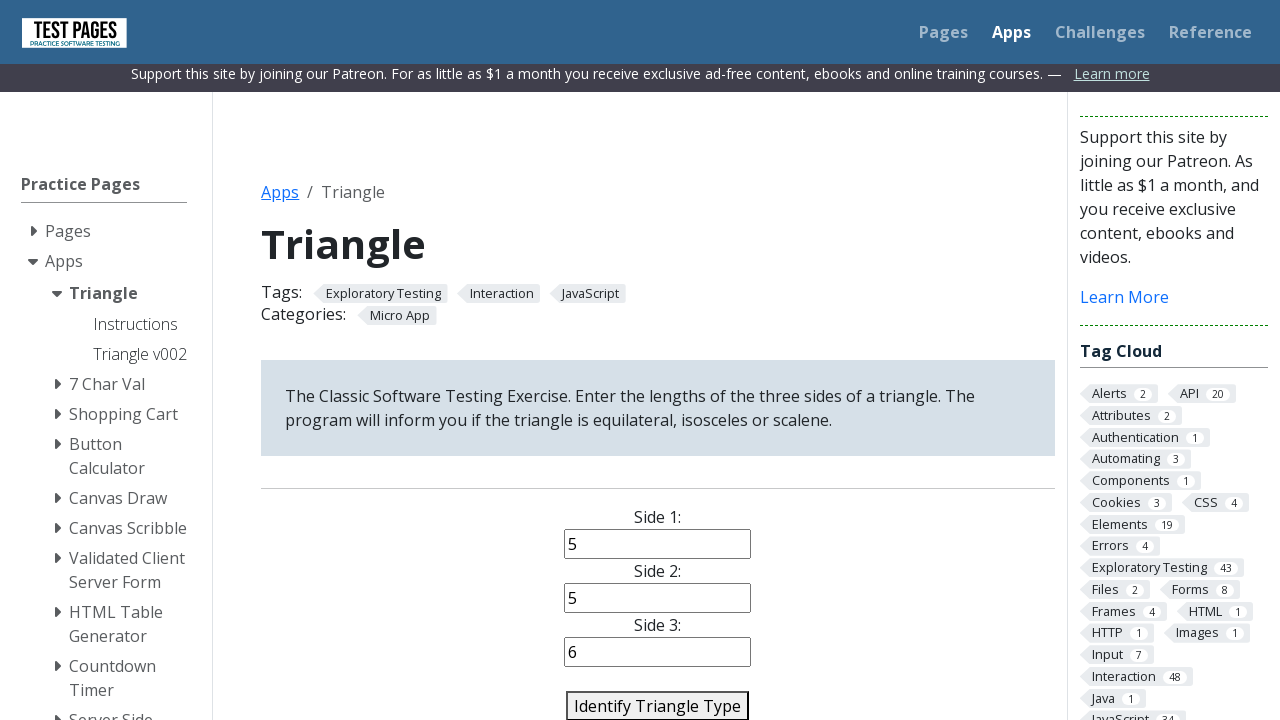

Triangle type result element loaded
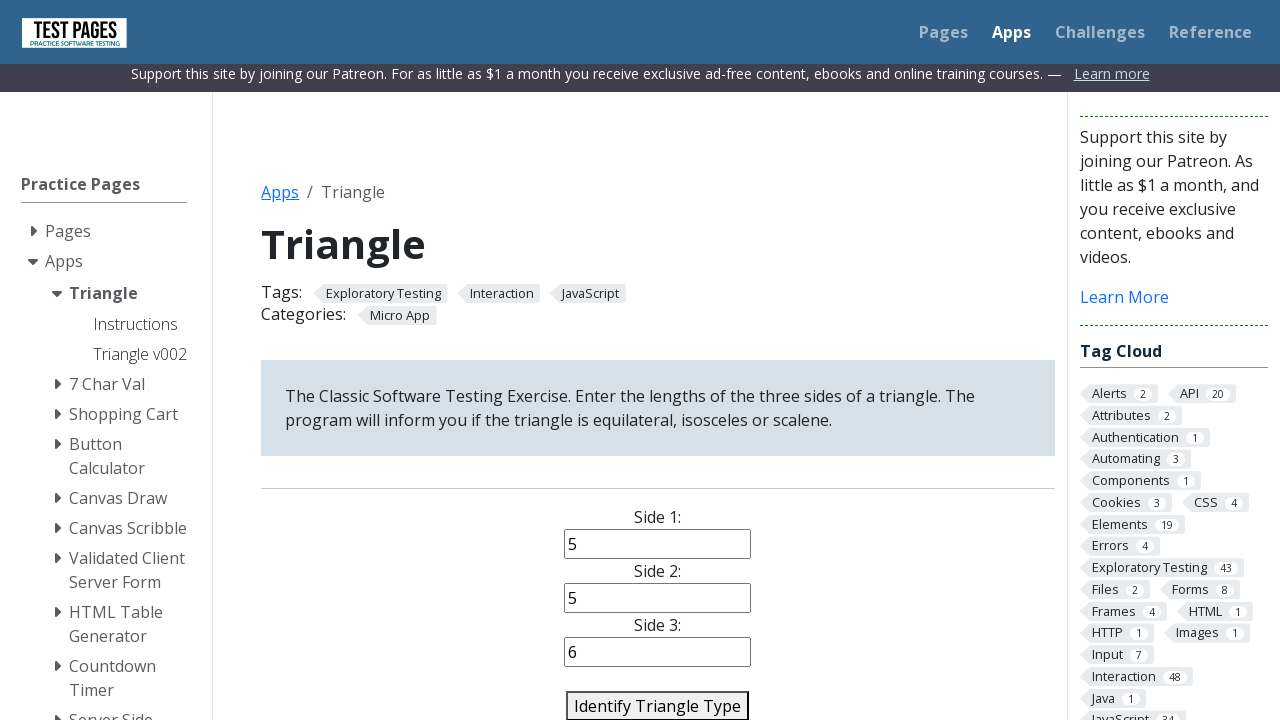

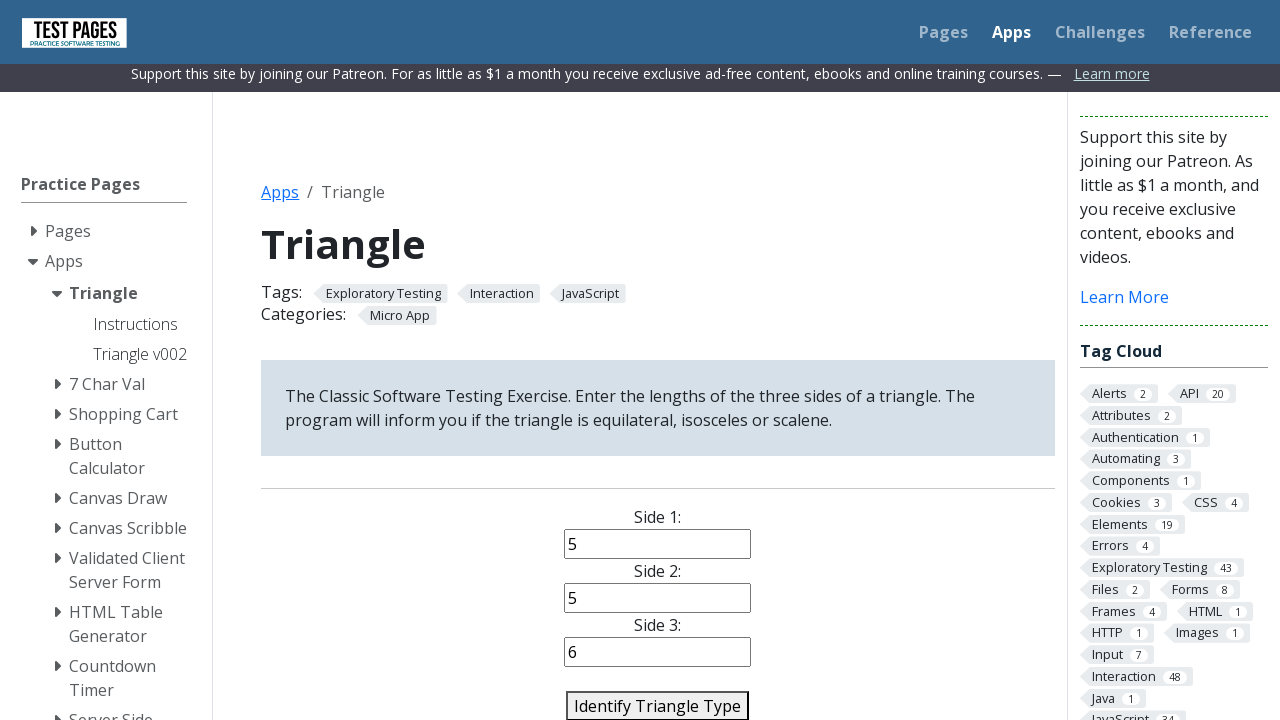